Tests Yandex social login button functionality by clicking and verifying redirect

Starting URL: https://b2c.passport.rt.ru

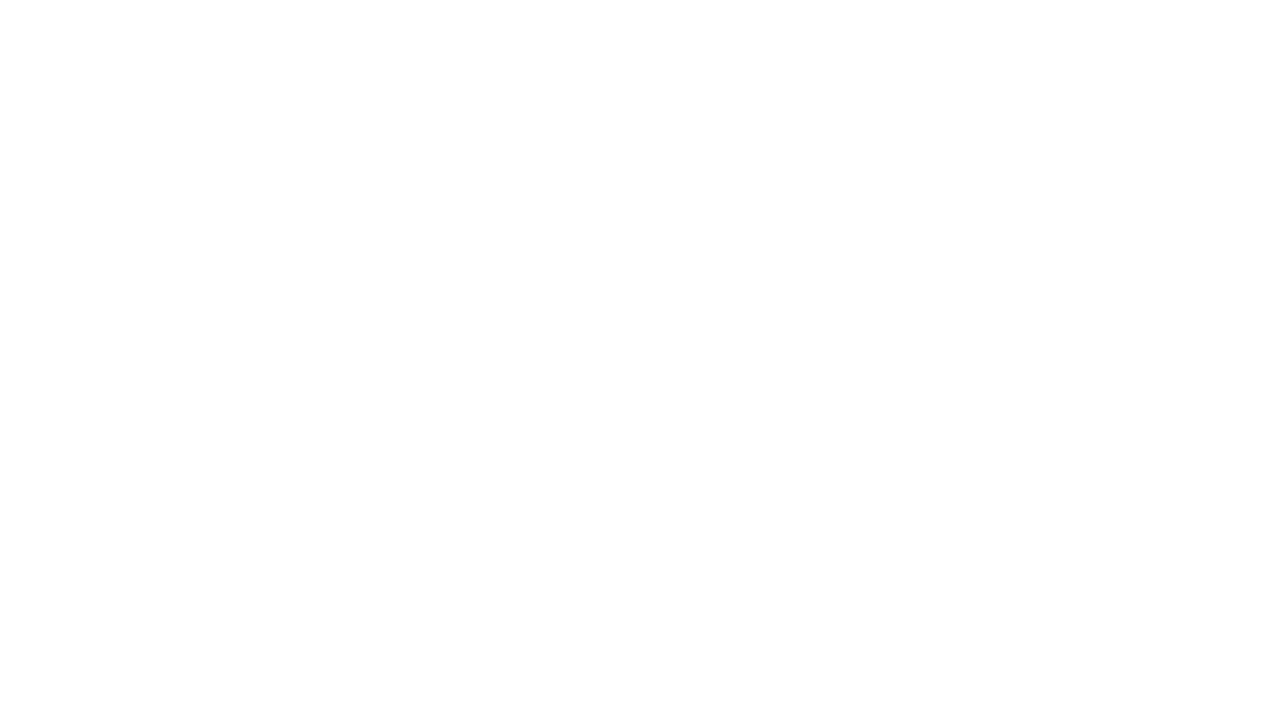

Clicked Yandex social login button at (888, 696) on #oidc_ya
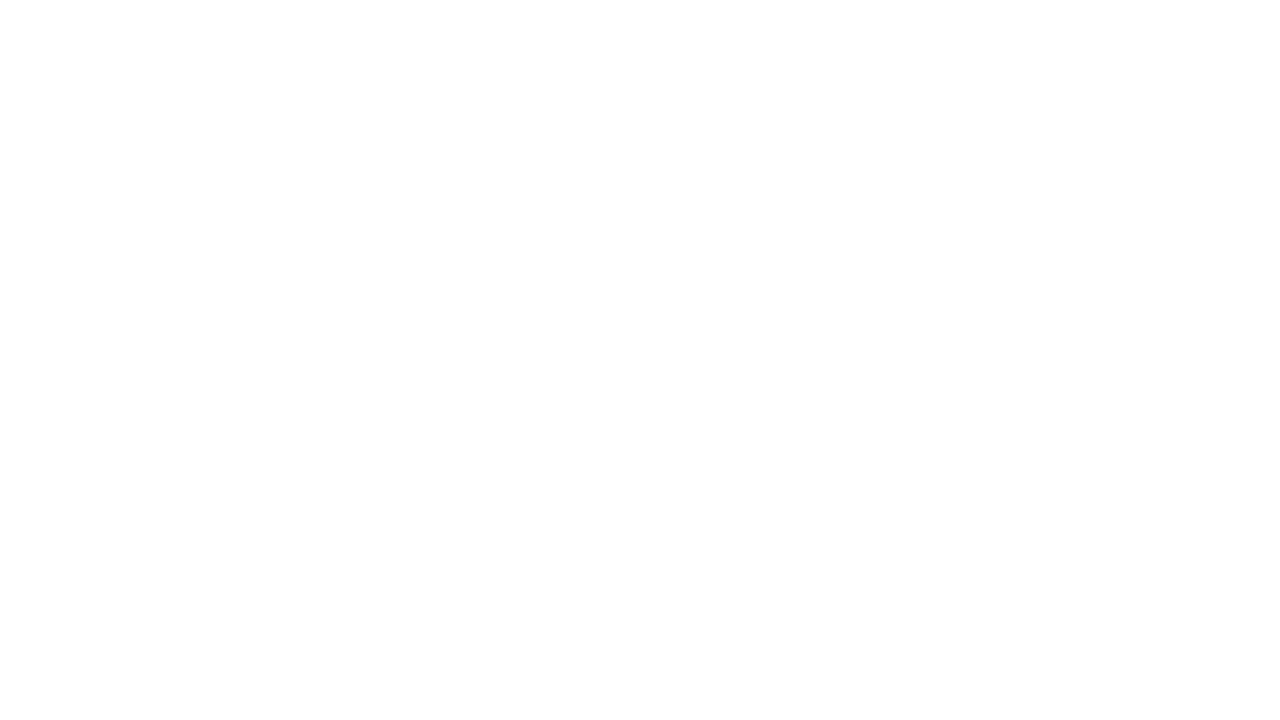

Waited 2 seconds for redirect to Yandex authentication page
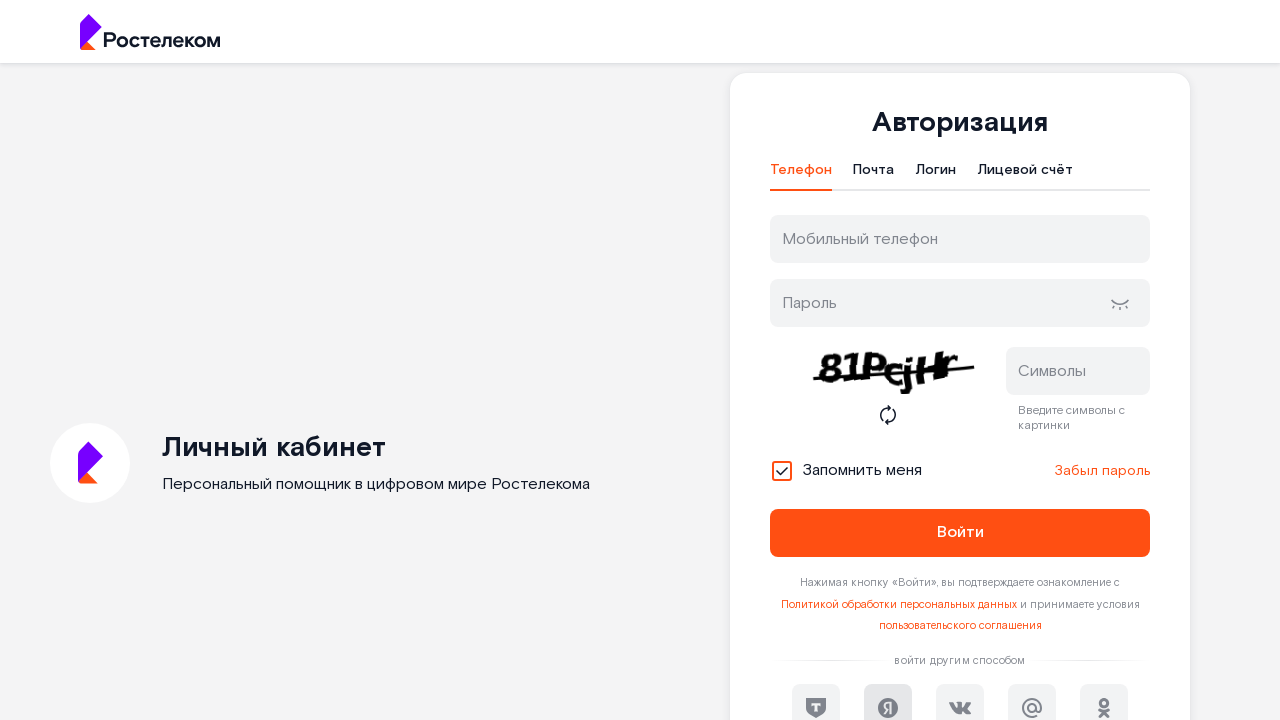

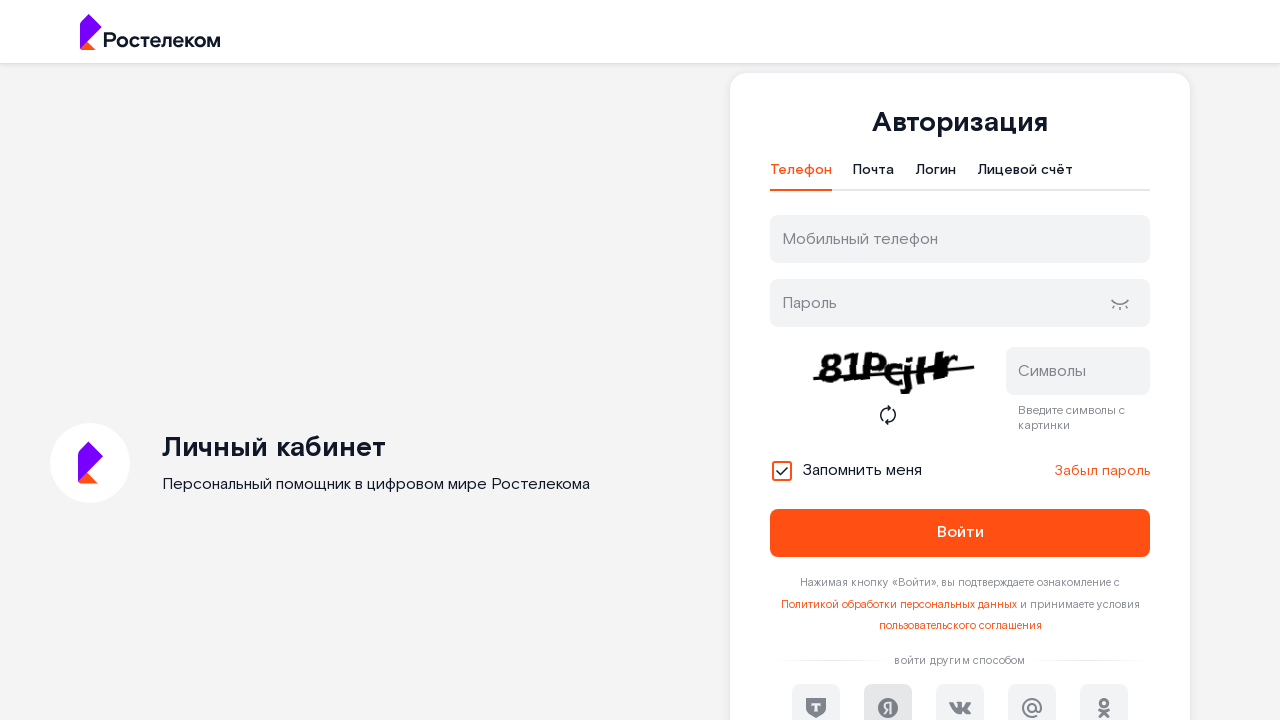